Tests the Python.org search functionality by entering "pycon" into the search box and submitting the search

Starting URL: https://www.python.org

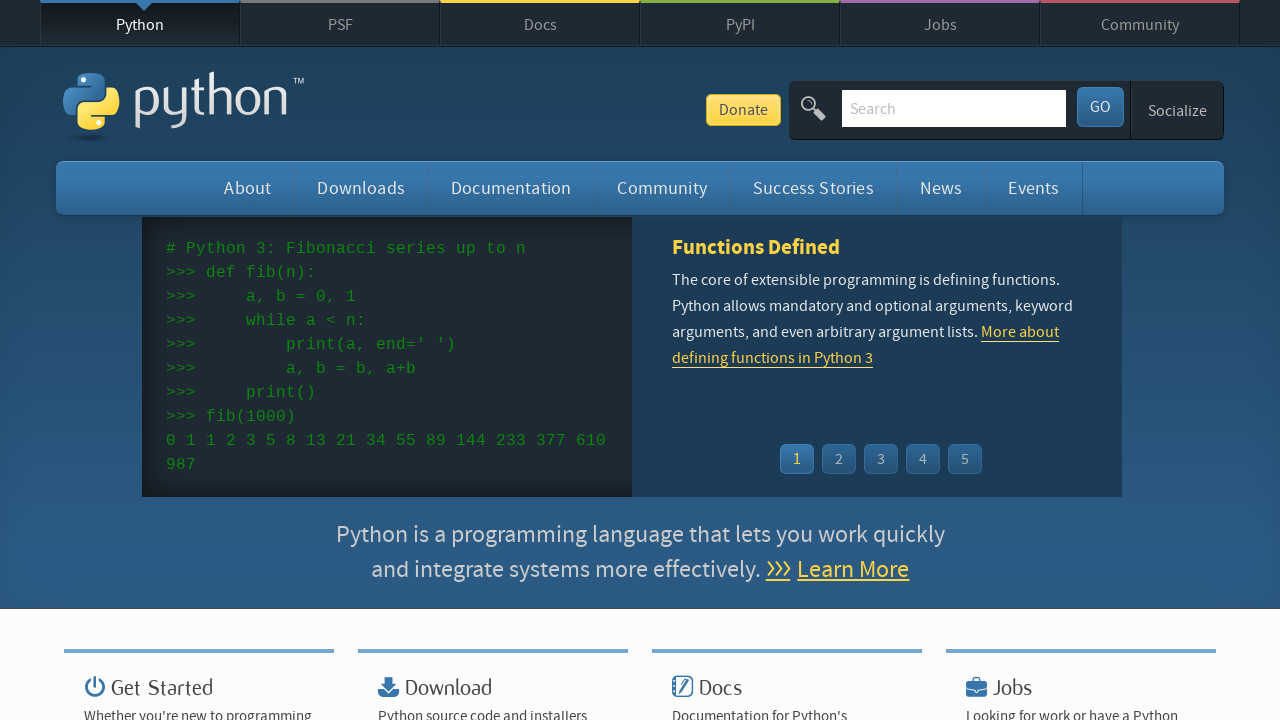

Cleared the search box on Python.org on input[name='q']
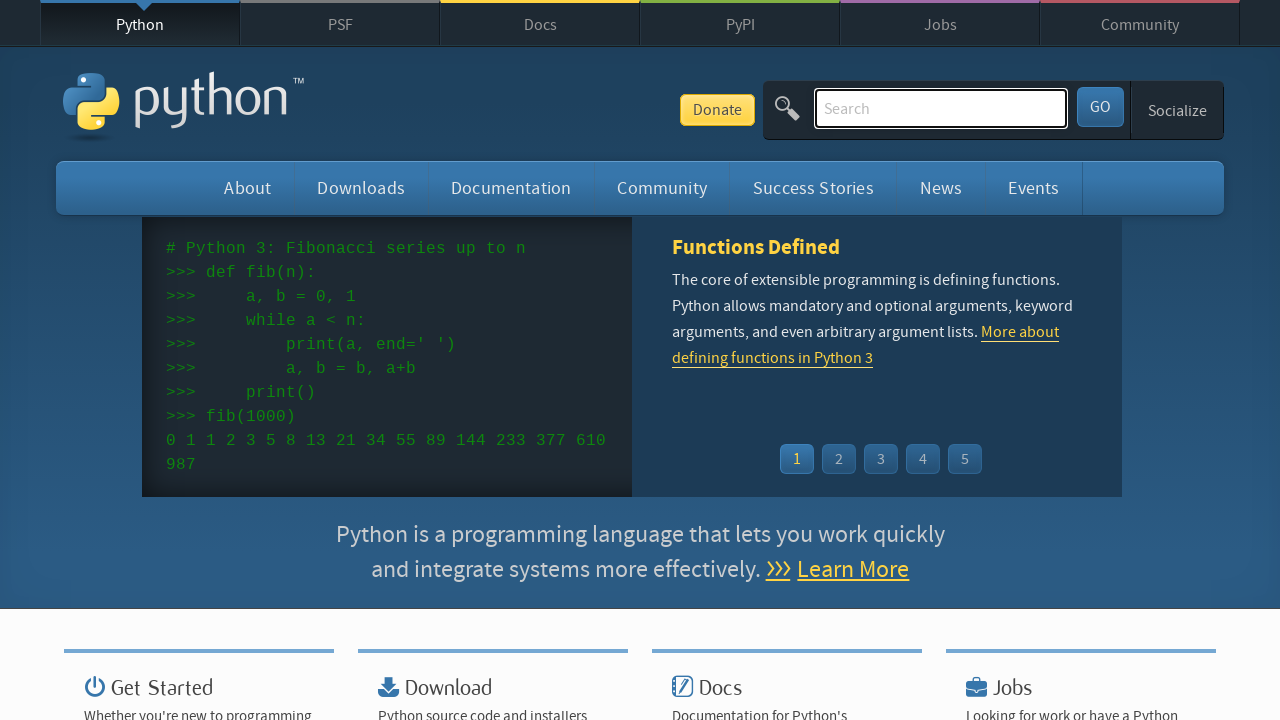

Filled search box with 'pycon' on input[name='q']
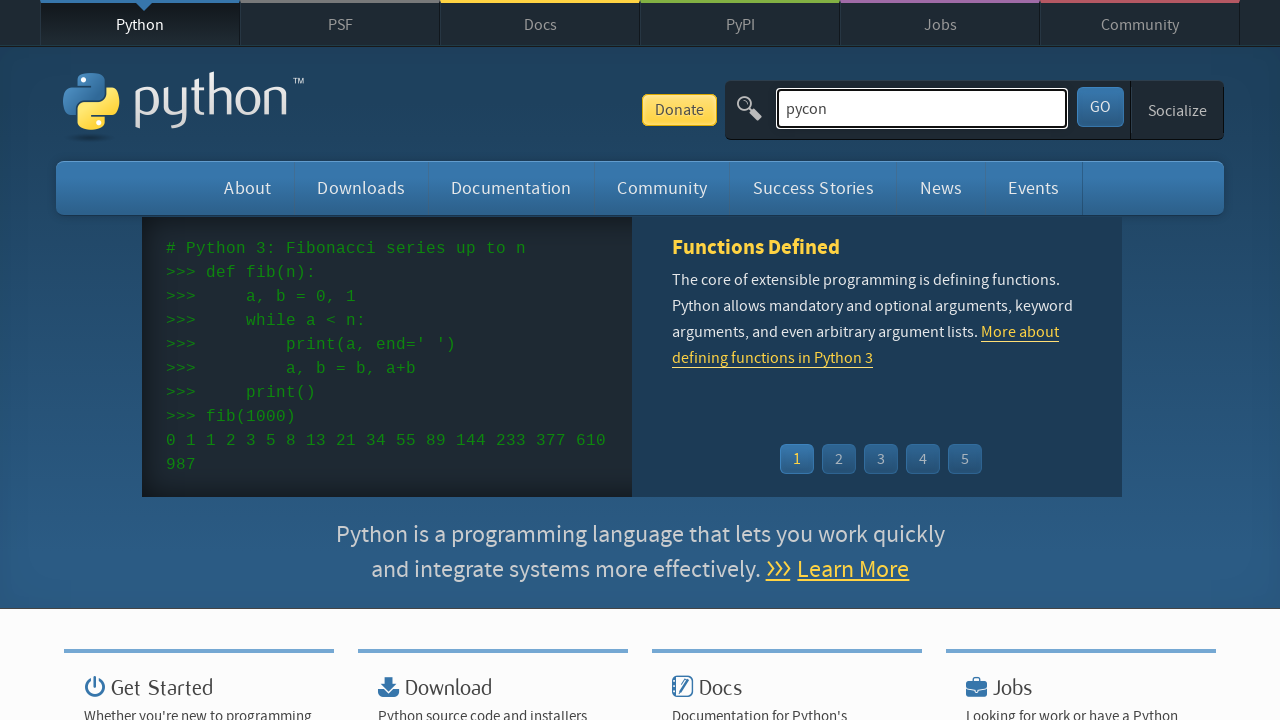

Pressed Enter to submit the search on input[name='q']
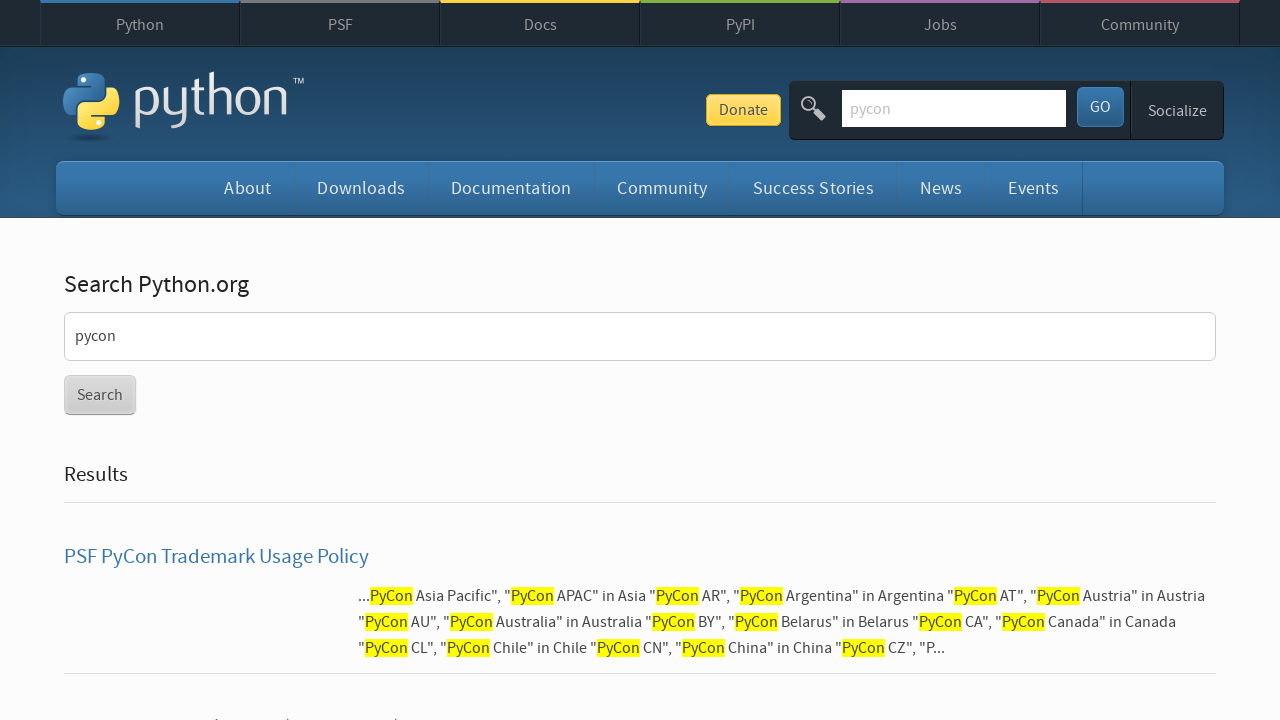

Search results loaded and network idle
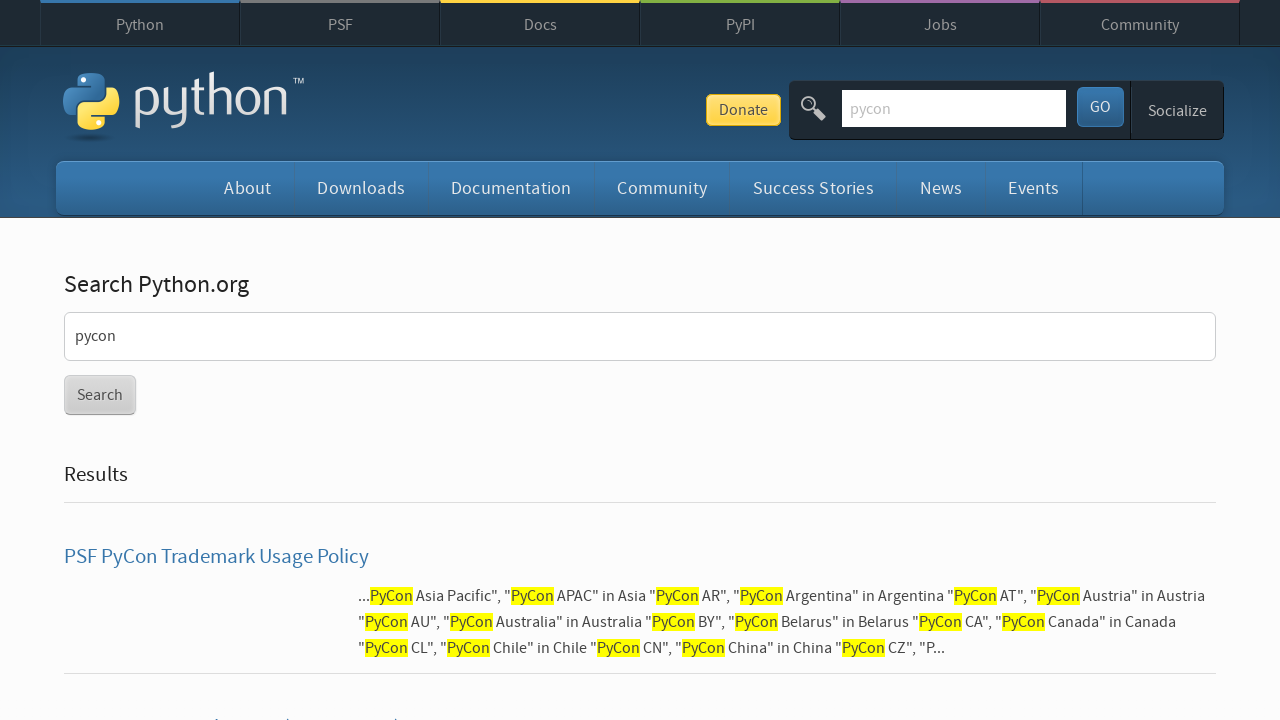

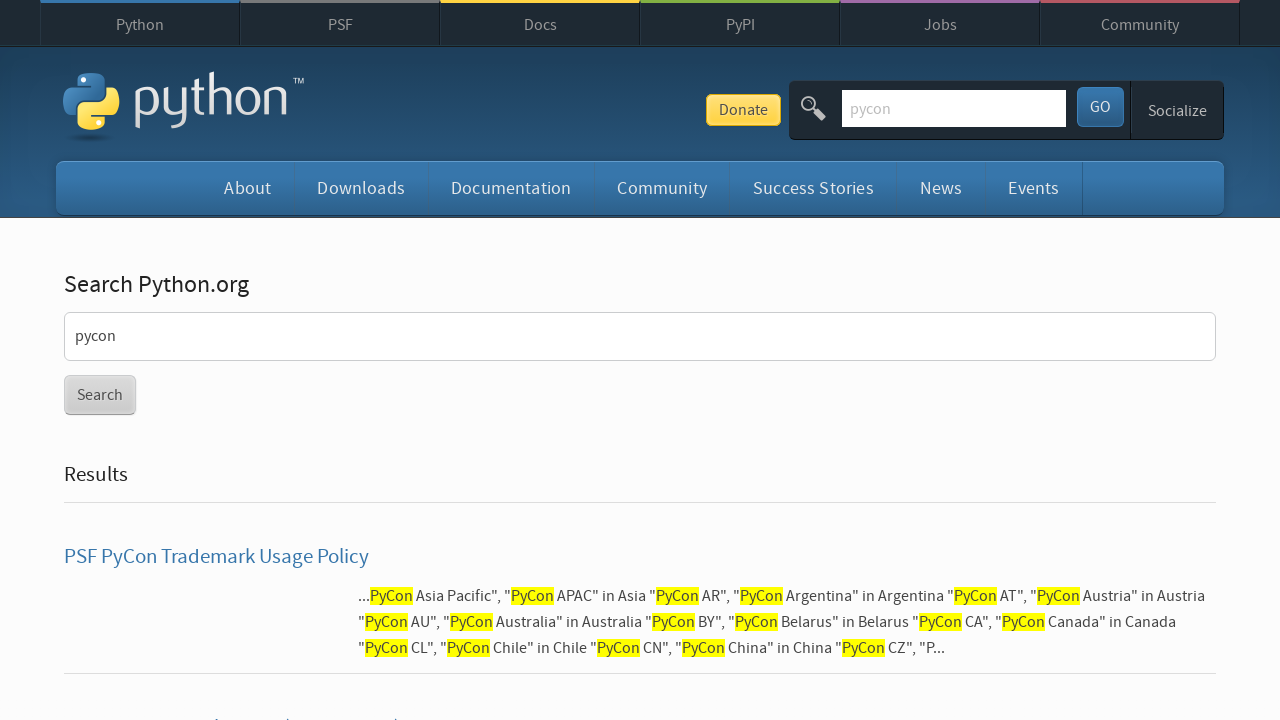